Demonstrates locator strategies by navigating to a CRM page and clicking a "Sign In" link using partial link text matching

Starting URL: https://automationplayground.com/crm/

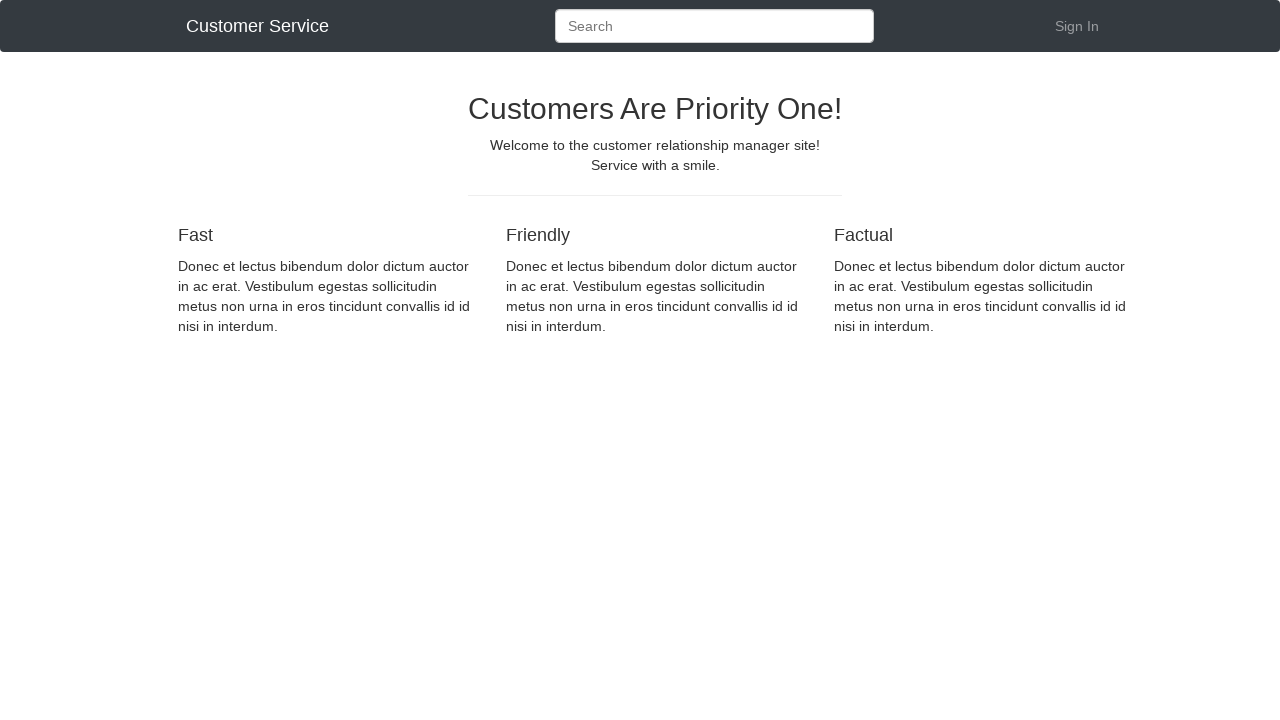

Navigated to CRM page at https://automationplayground.com/crm/
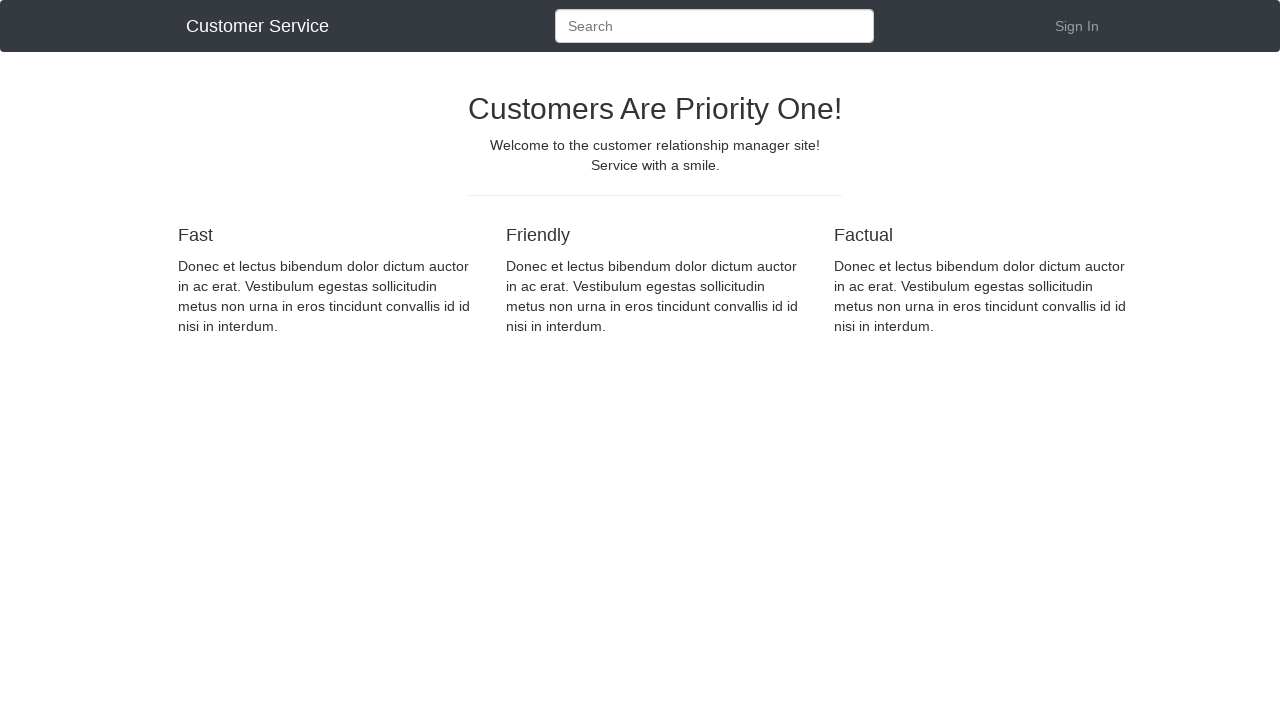

Clicked 'Sign In' link using partial text matching with 'In' at (1077, 26) on a:has-text('In')
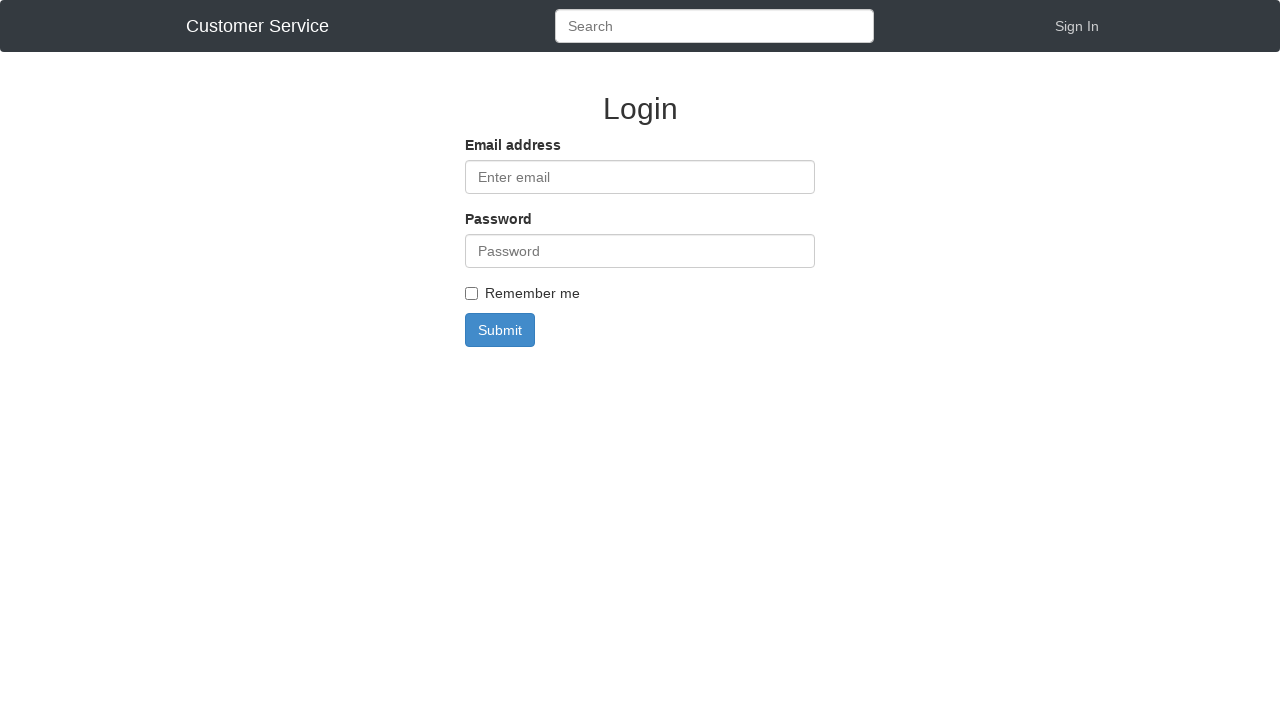

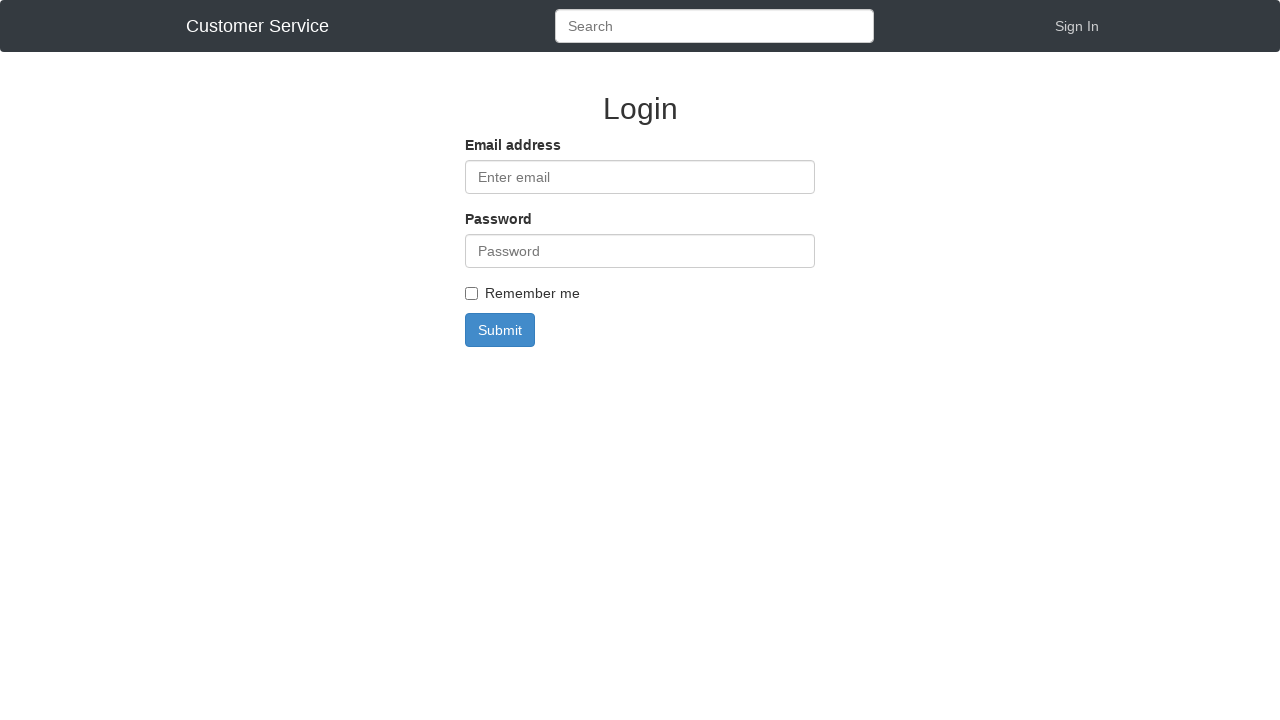